Tests A/B test opt-out by adding the opt-out cookie before visiting the A/B test page, then navigating to the test page and verifying the opt-out worked.

Starting URL: http://the-internet.herokuapp.com

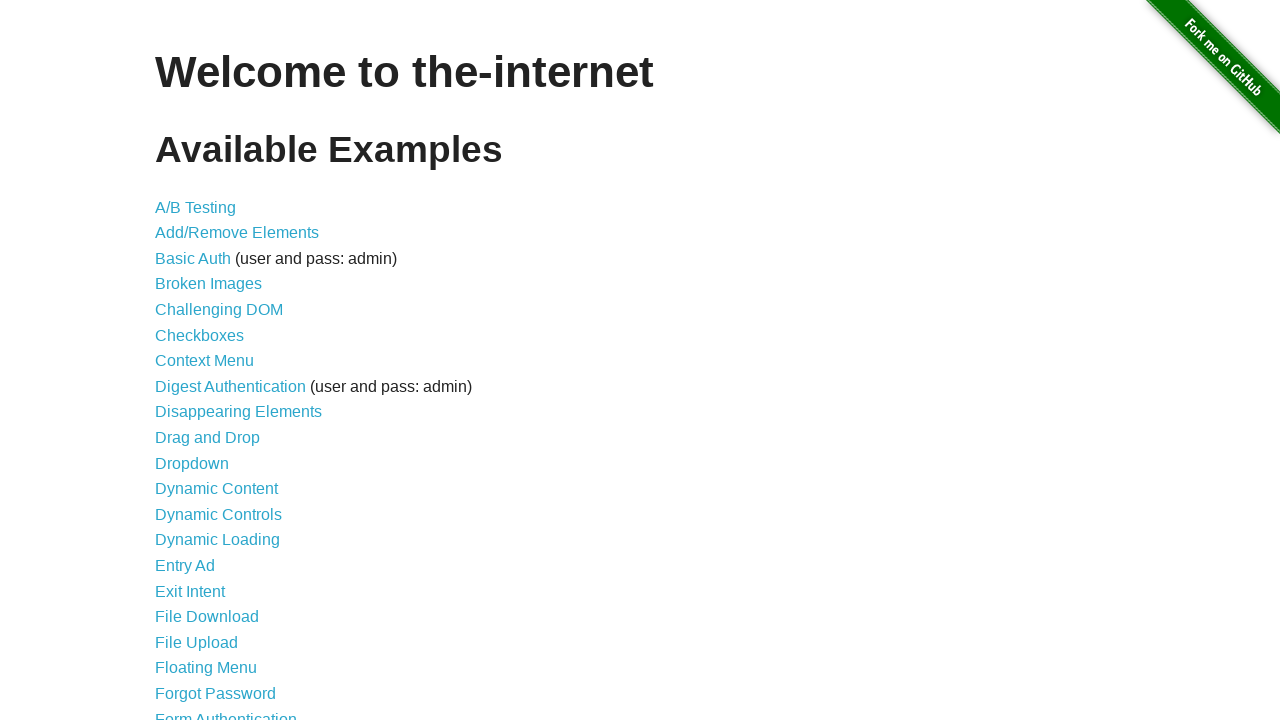

Added optimizelyOptOut cookie with value 'true' to the context
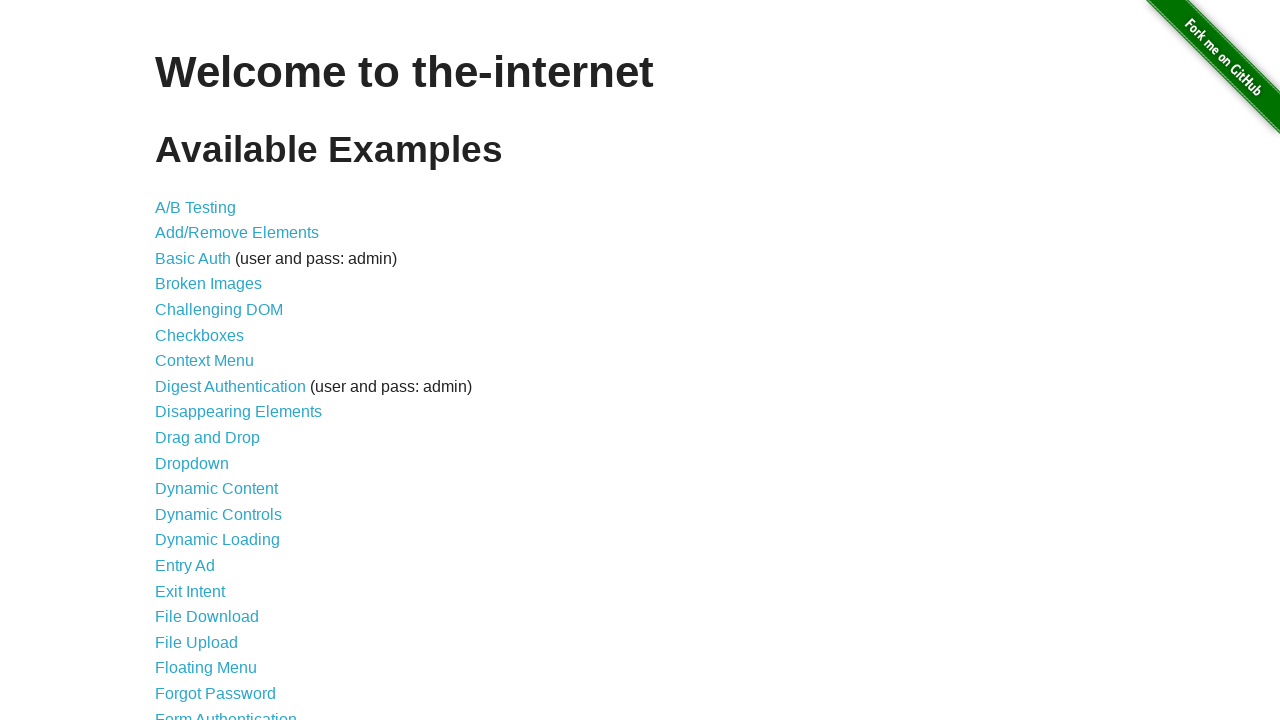

Navigated to A/B test page at http://the-internet.herokuapp.com/abtest
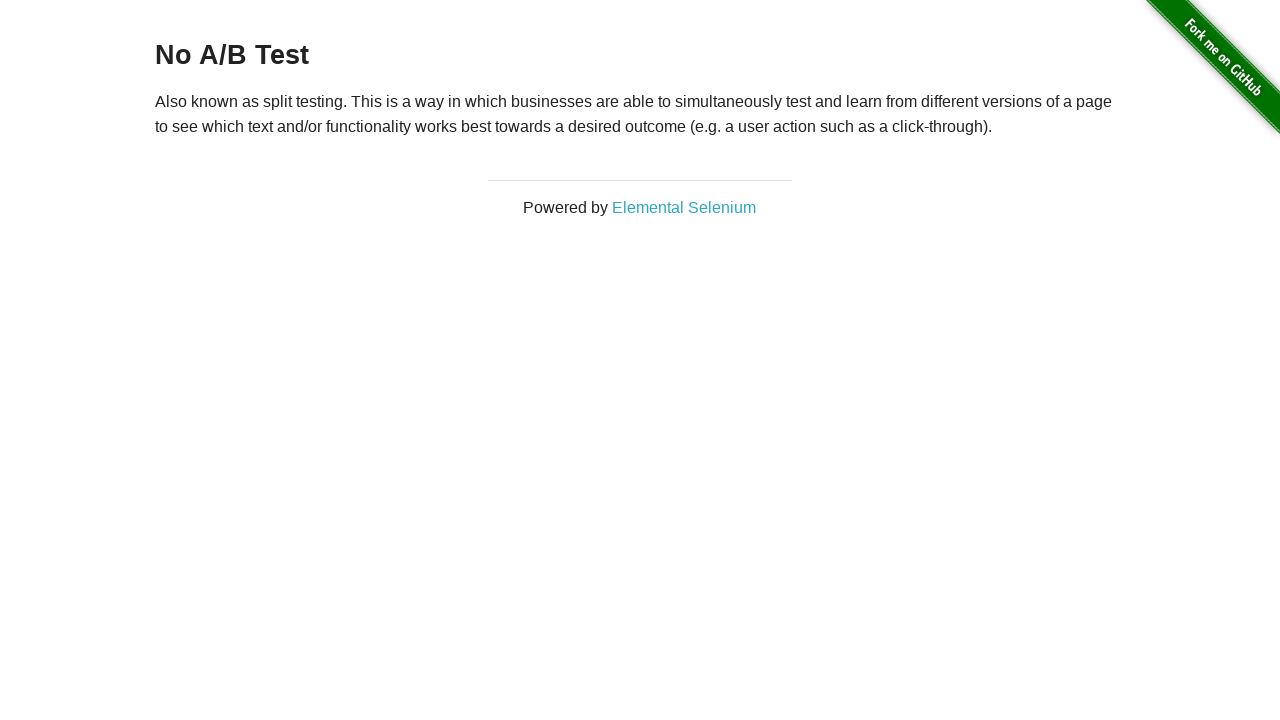

Waited for h3 heading element to load on the A/B test page
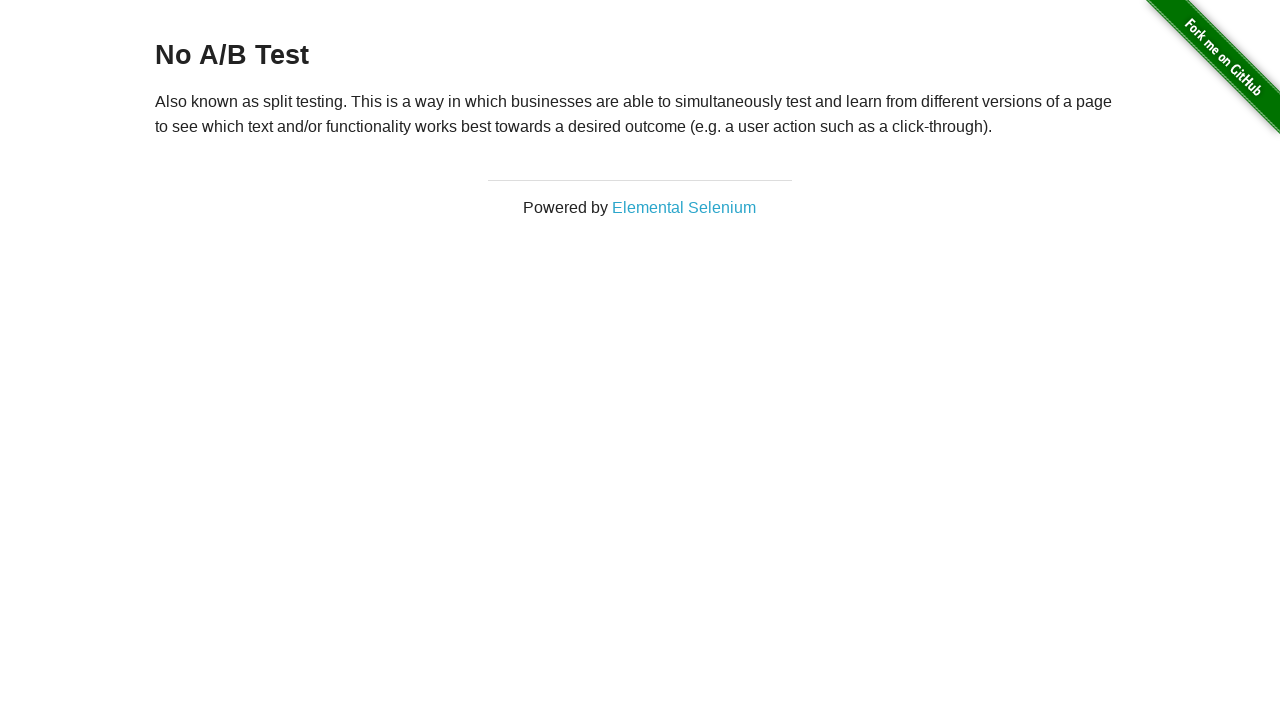

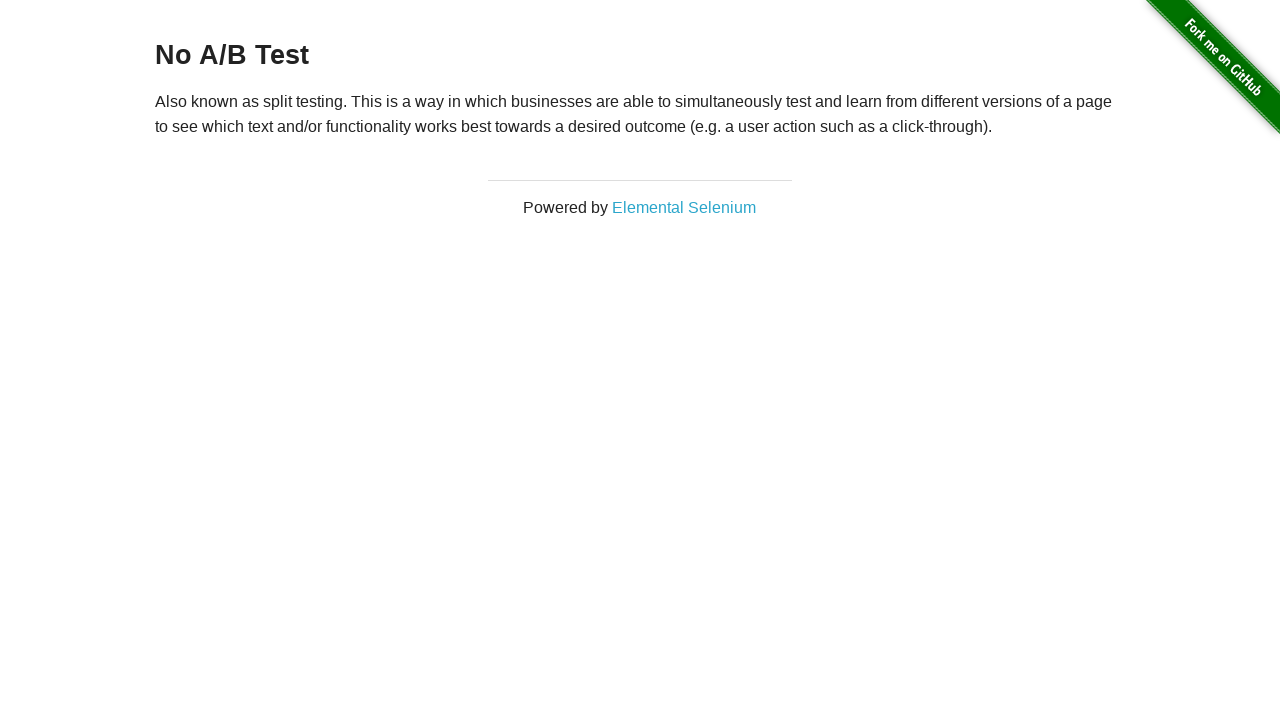